Tests mouse hover functionality by navigating to a sample site and moving the mouse cursor over a button element

Starting URL: https://artoftesting.com/samplesiteforselenium

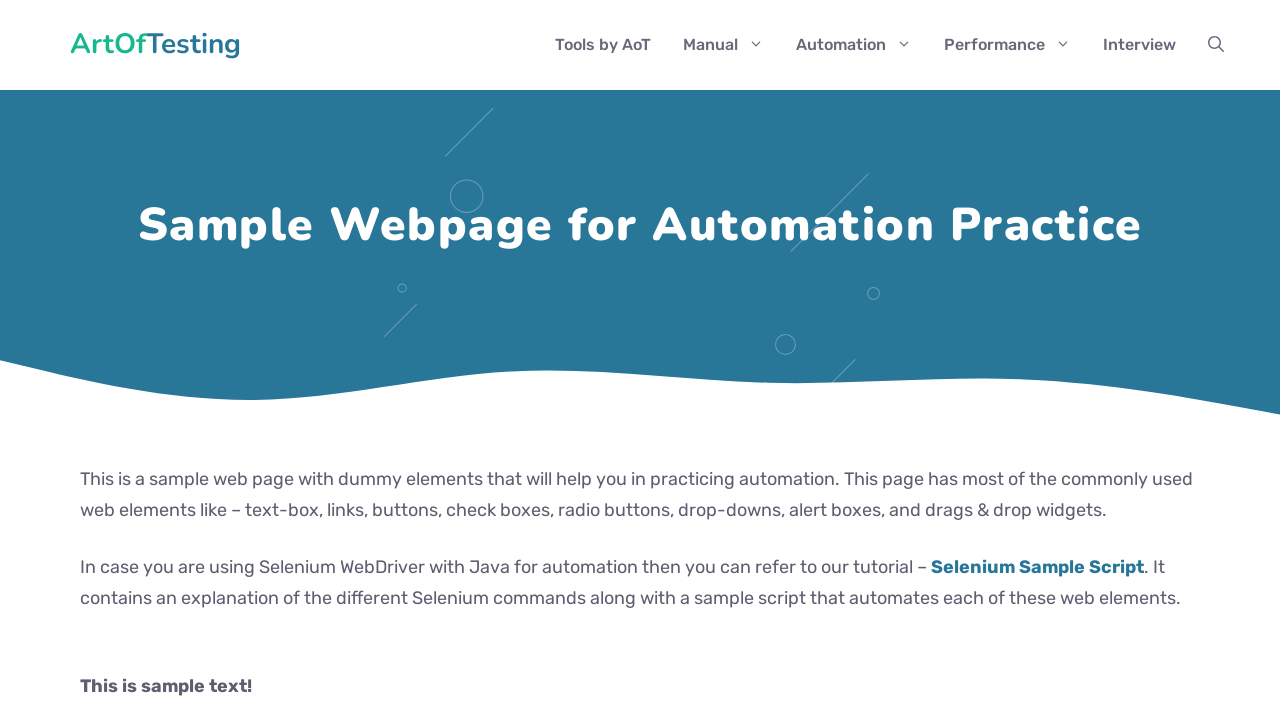

Waited for button element with id 'idOfButton' to be visible
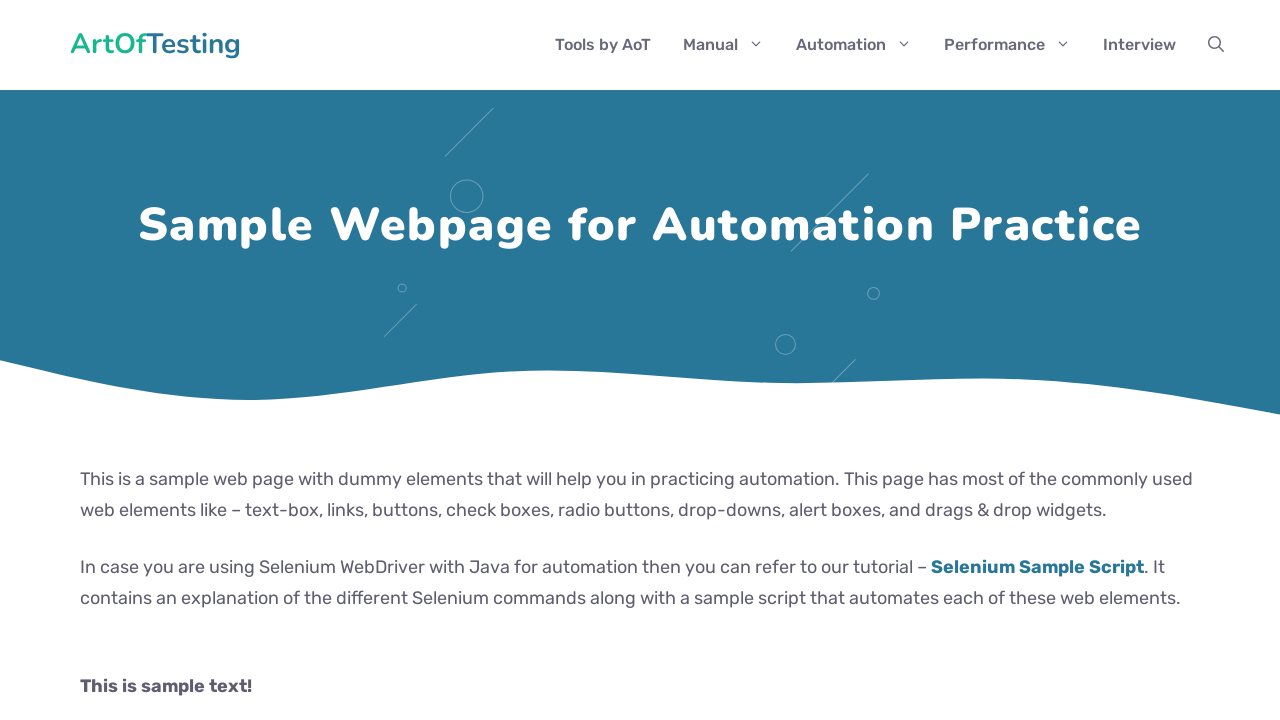

Moved mouse cursor over button element to test hover functionality at (202, 360) on #idOfButton
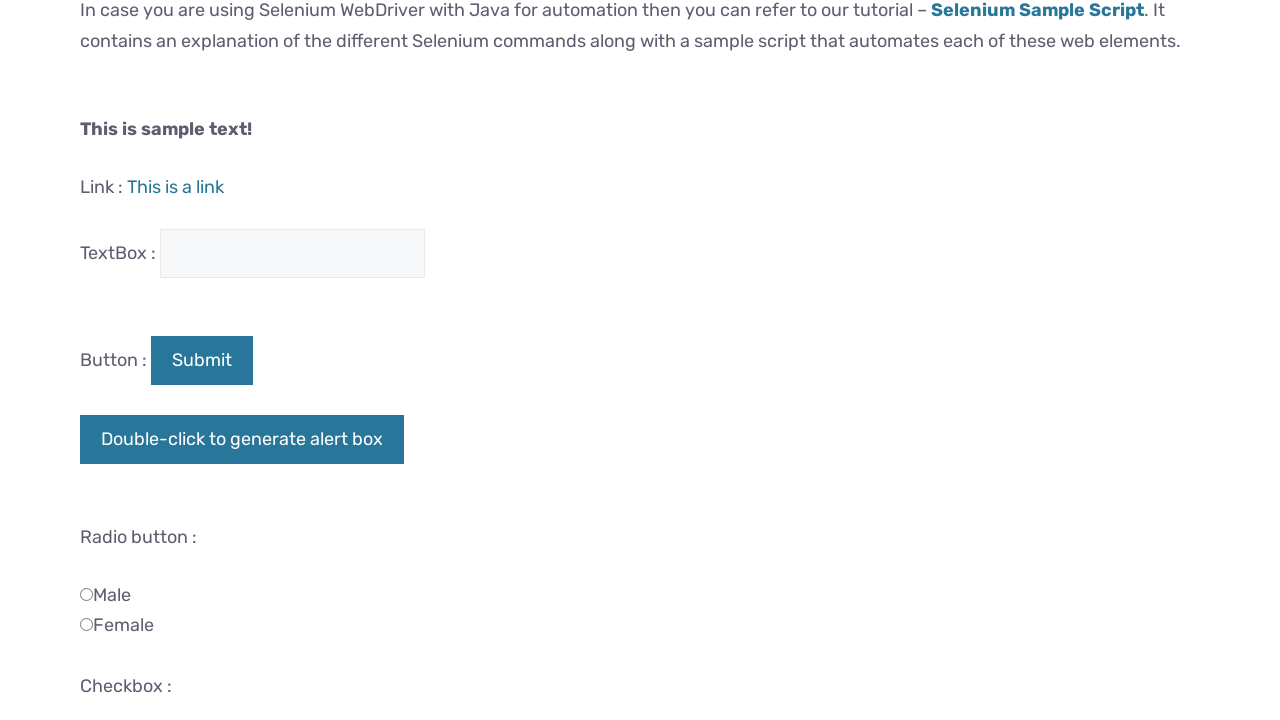

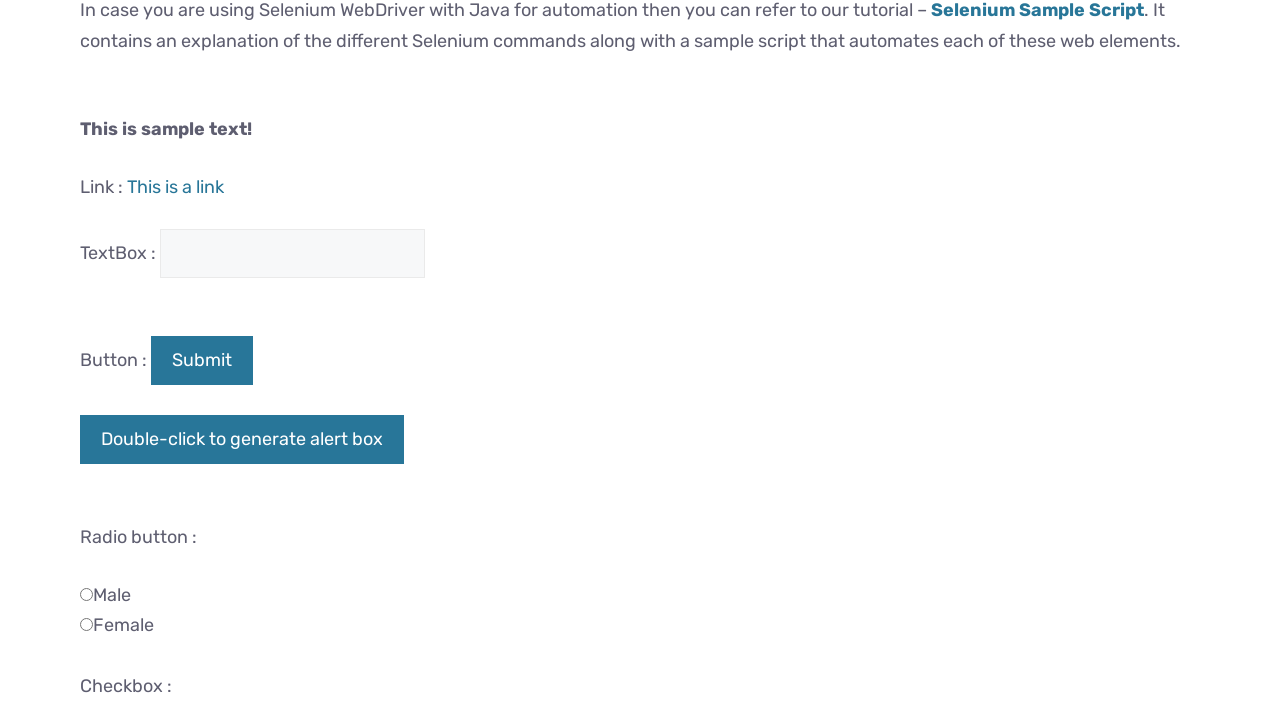